Tests checkbox interaction on SpiceJet website (Senior Citizen checkbox) and then navigates to TutorialsPoint to test radio button selection functionality.

Starting URL: https://www.spicejet.com

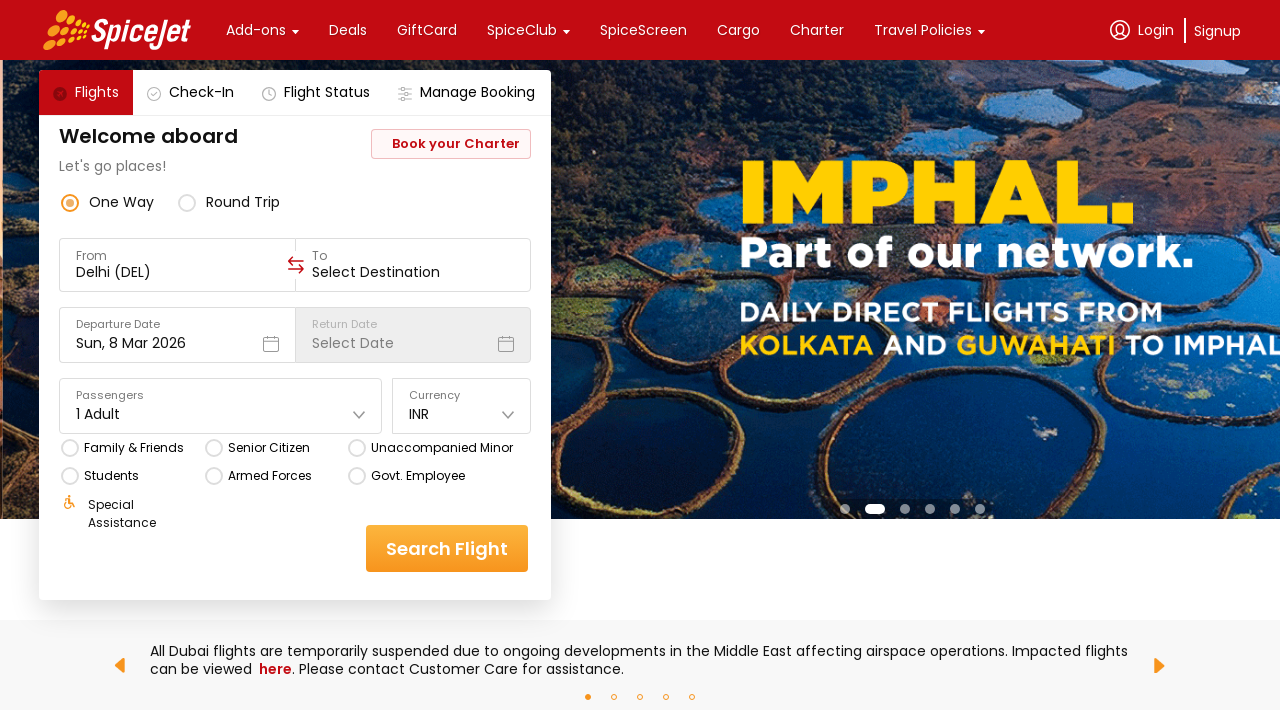

Located Senior Citizen checkbox element on SpiceJet
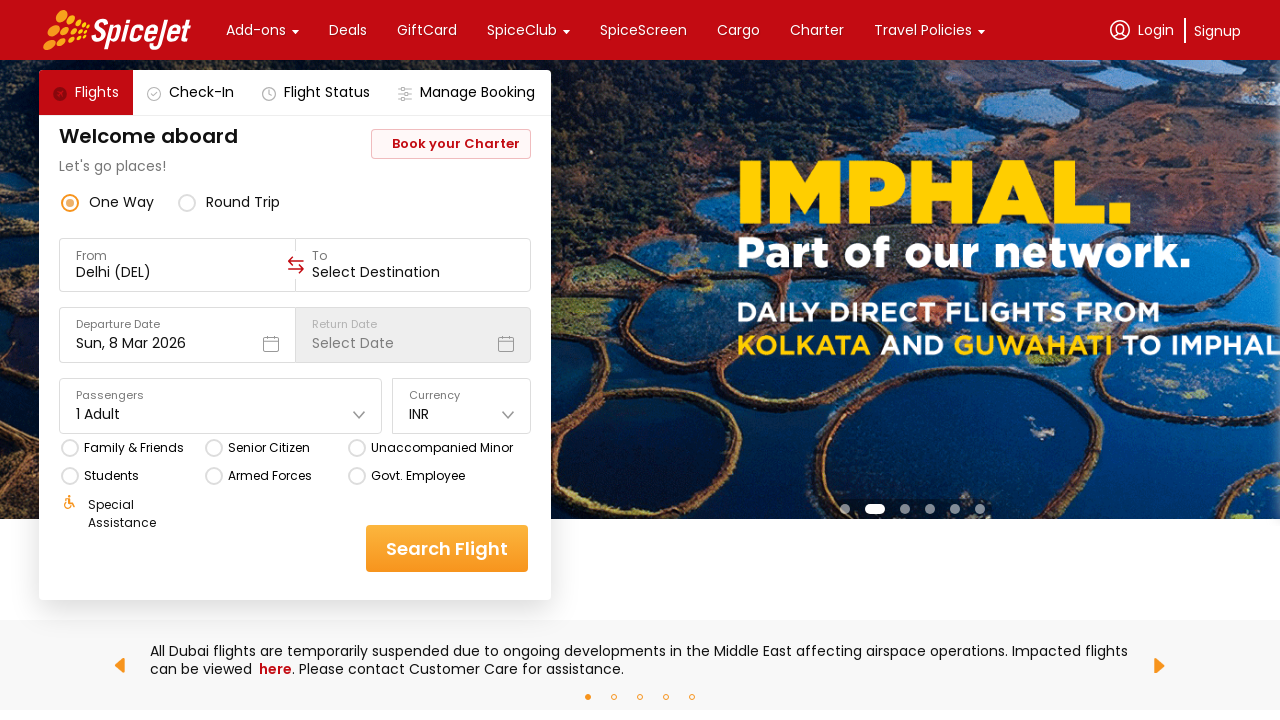

Senior Citizen checkbox became visible and ready to interact
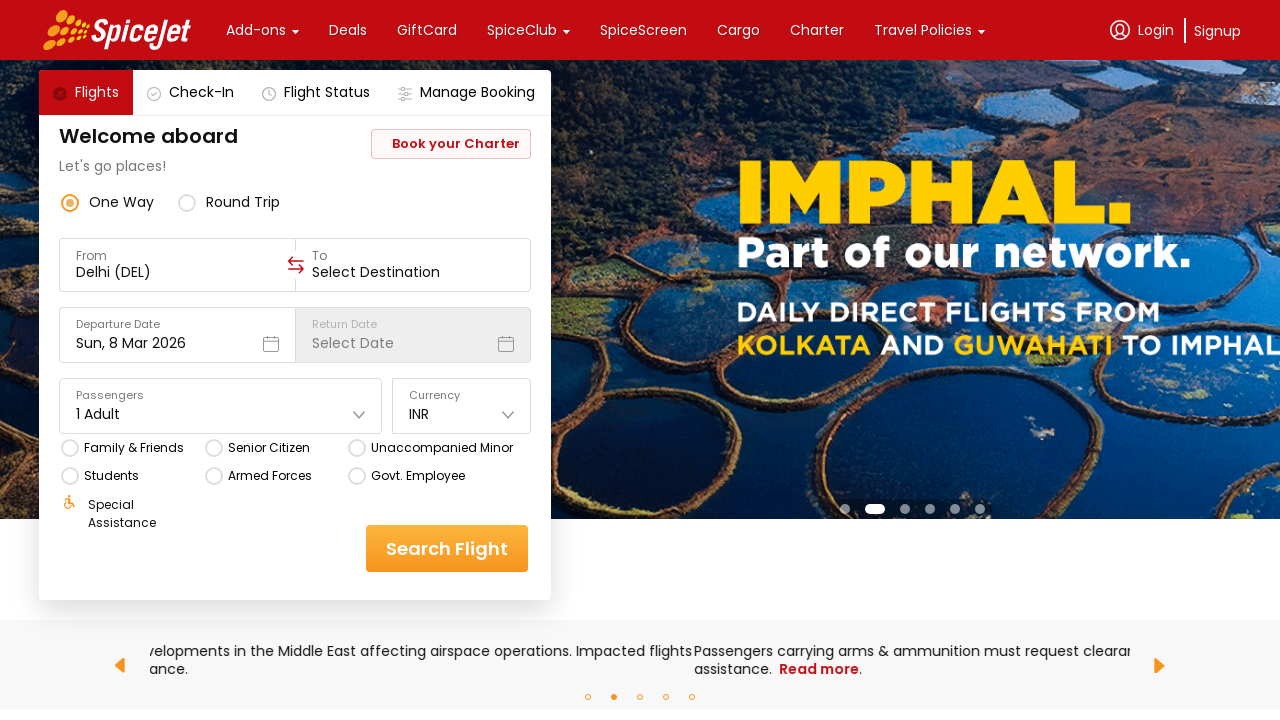

Clicked on Senior Citizen checkbox at (268, 448) on xpath=//div[@class='css-76zvg2 r-cqee49 r-1enofrn r-1ozqkpa'][text()='Senior Cit
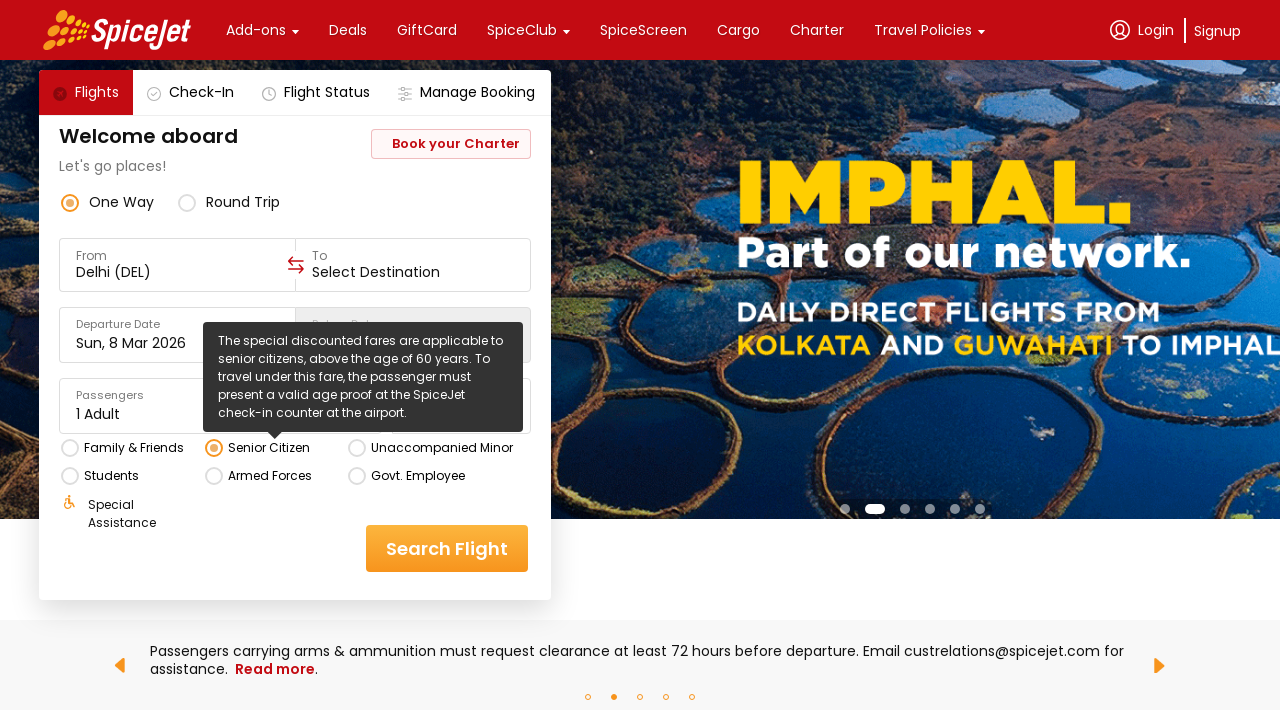

Waited 2 seconds for checkbox action to complete
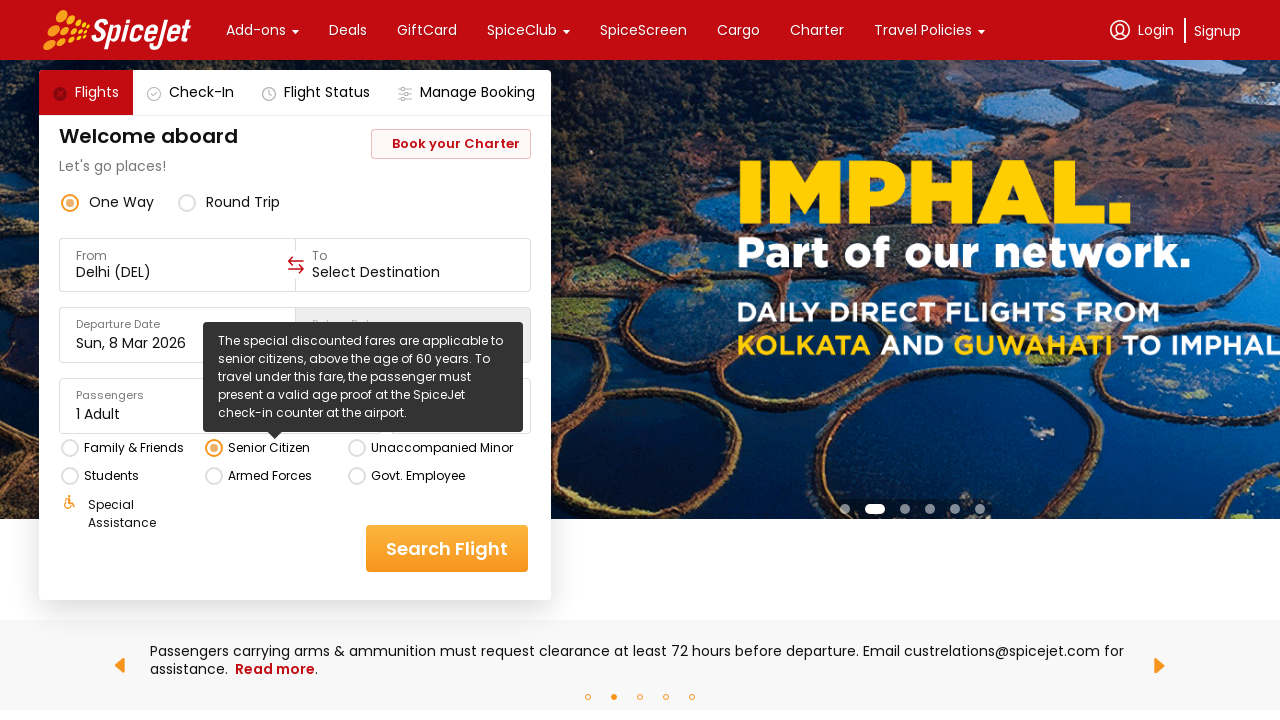

Navigated to TutorialsPoint radio button practice page
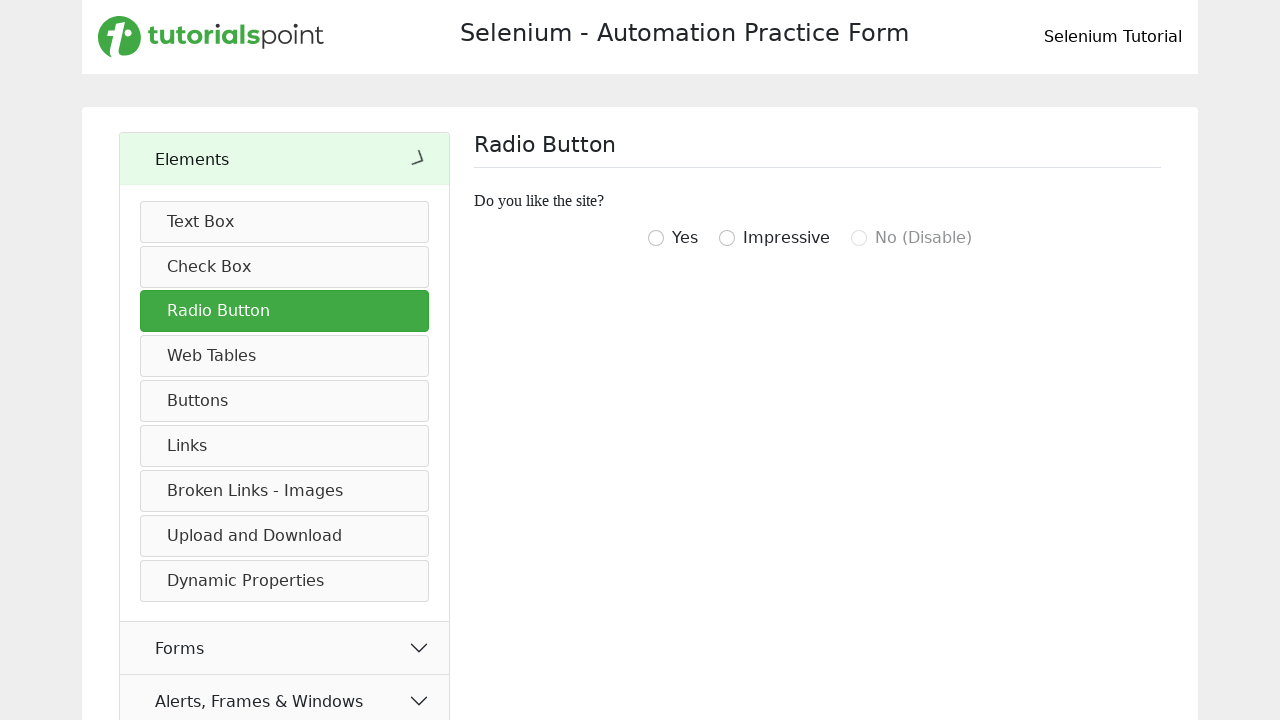

Radio button elements loaded on TutorialsPoint page
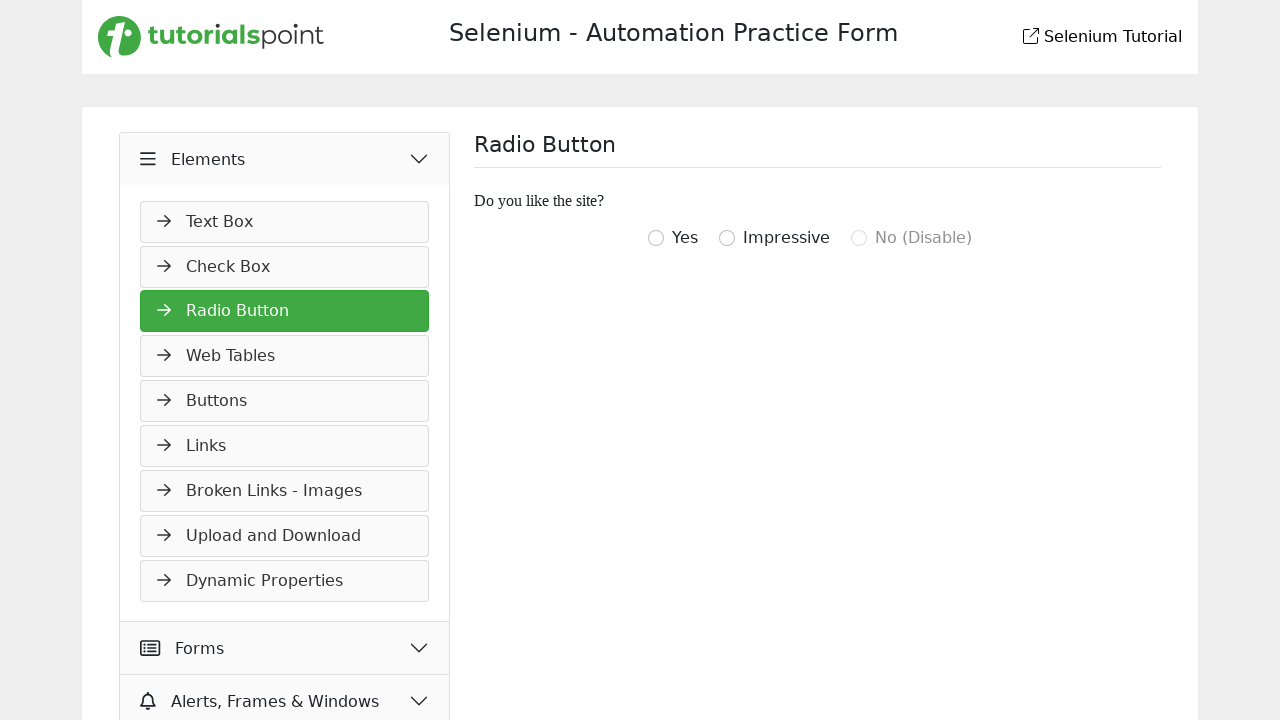

Clicked on the second radio button at (727, 238) on (//input[@type='radio'])[2]
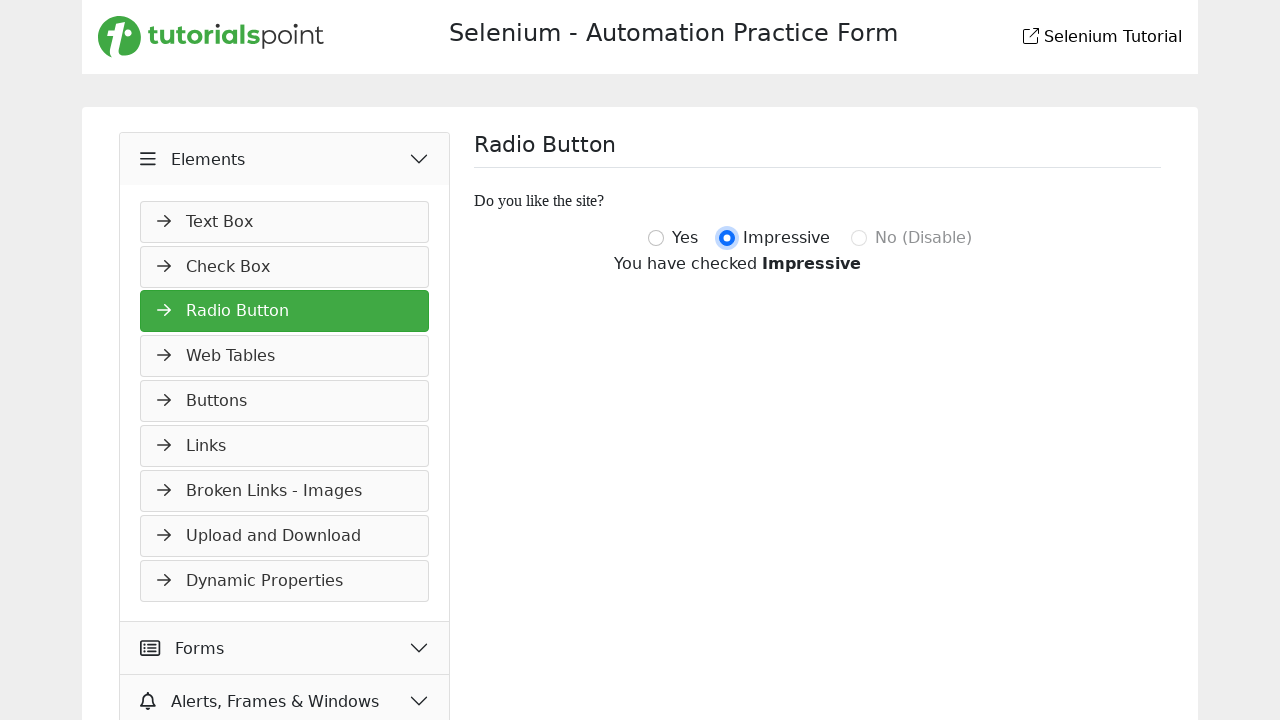

Waited 1 second to verify radio button selection
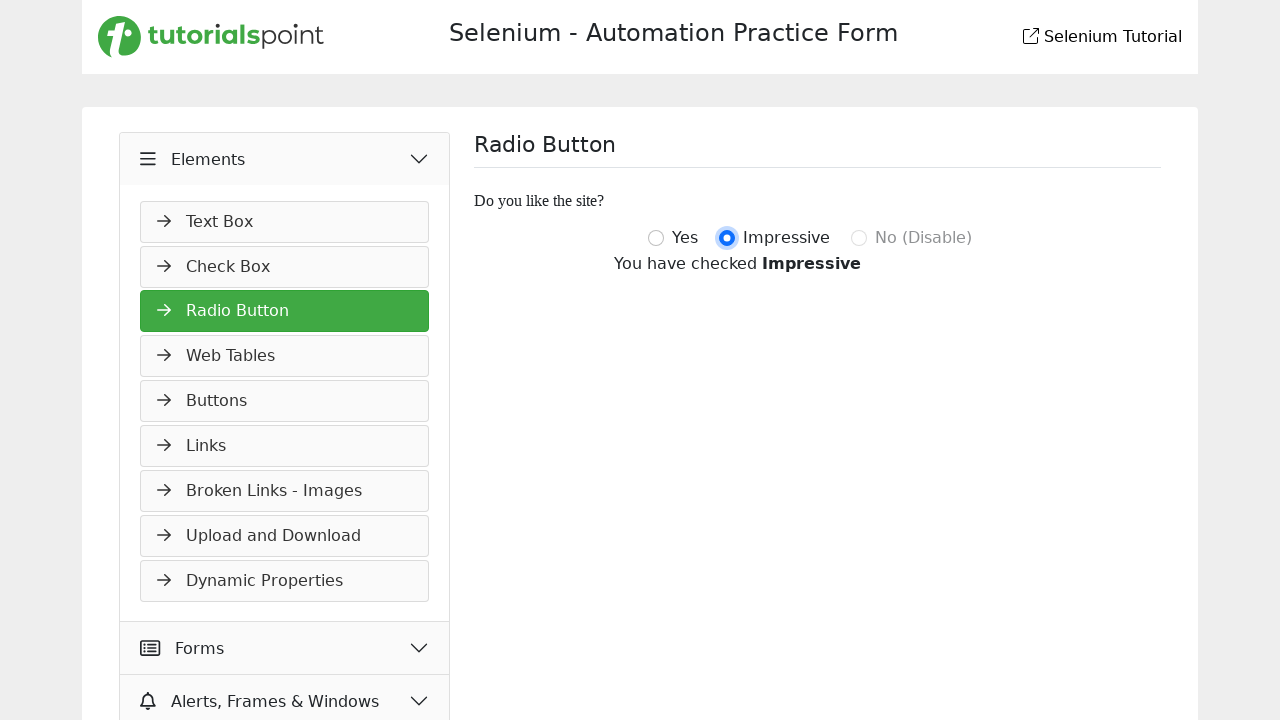

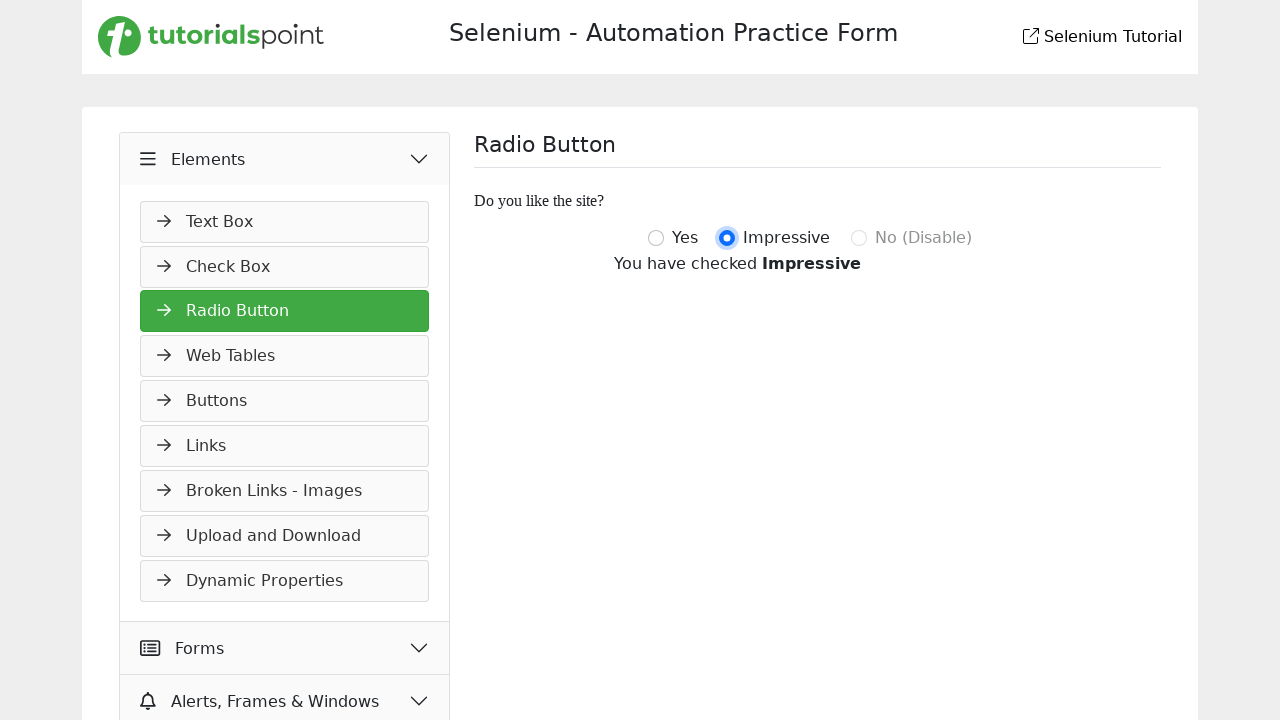